Tests that edits are saved when the input loses focus (blur event)

Starting URL: https://demo.playwright.dev/todomvc

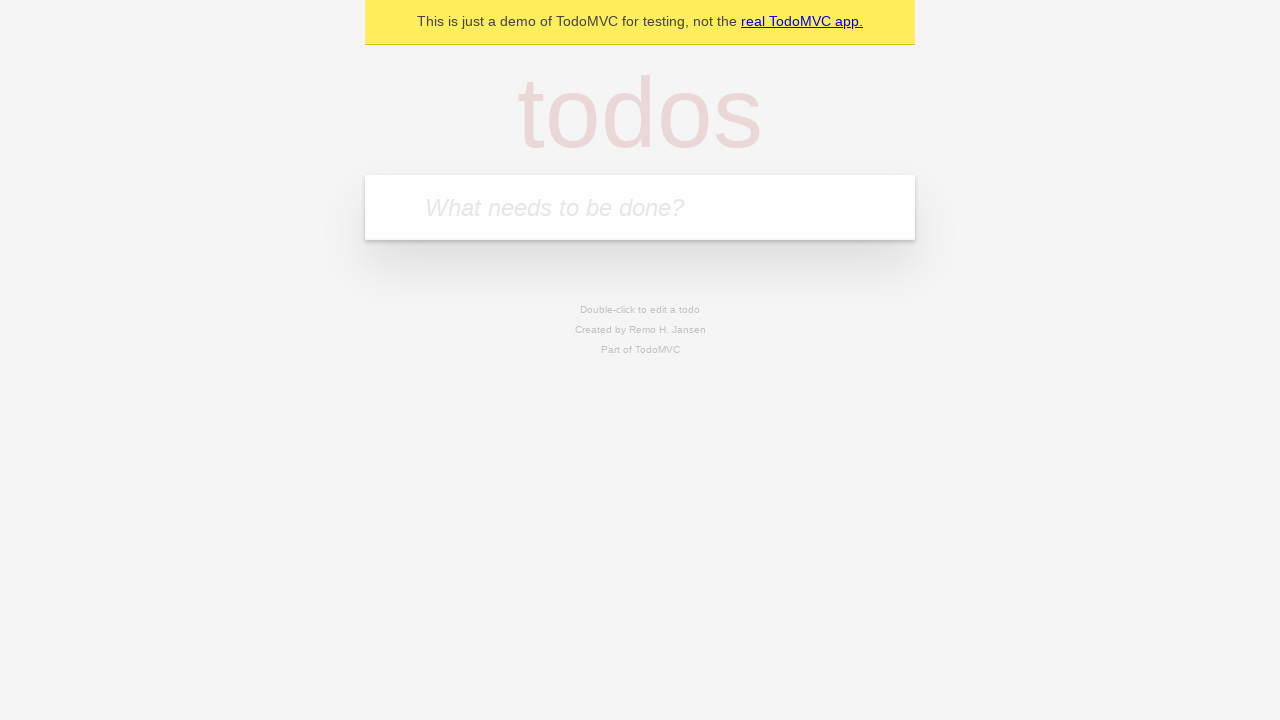

Filled todo input with 'buy some cheese' on internal:attr=[placeholder="What needs to be done?"i]
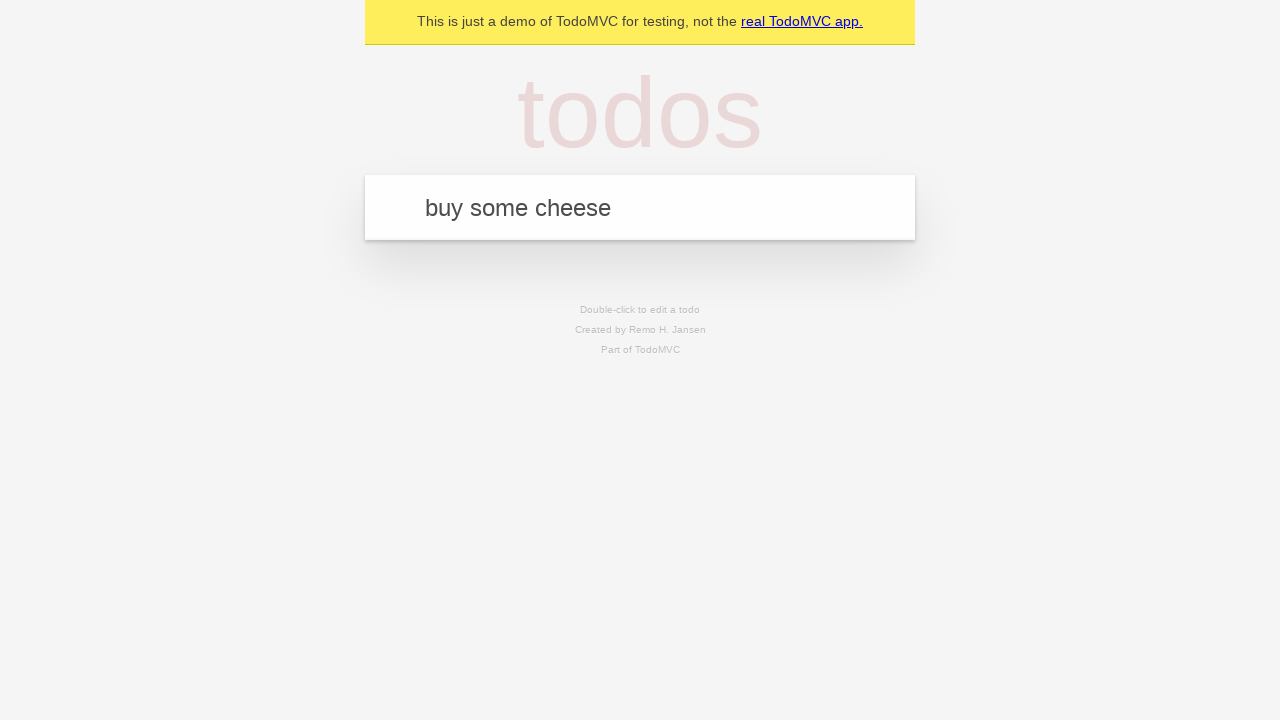

Pressed Enter to create first todo on internal:attr=[placeholder="What needs to be done?"i]
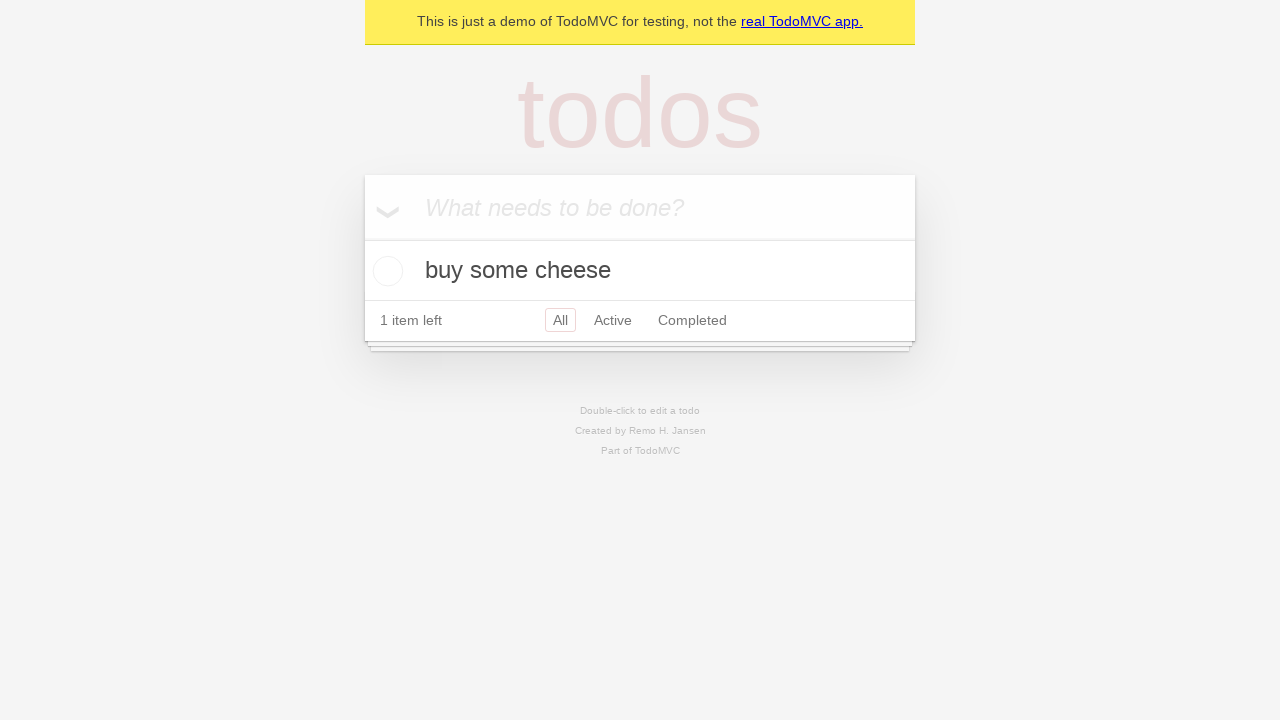

Filled todo input with 'feed the cat' on internal:attr=[placeholder="What needs to be done?"i]
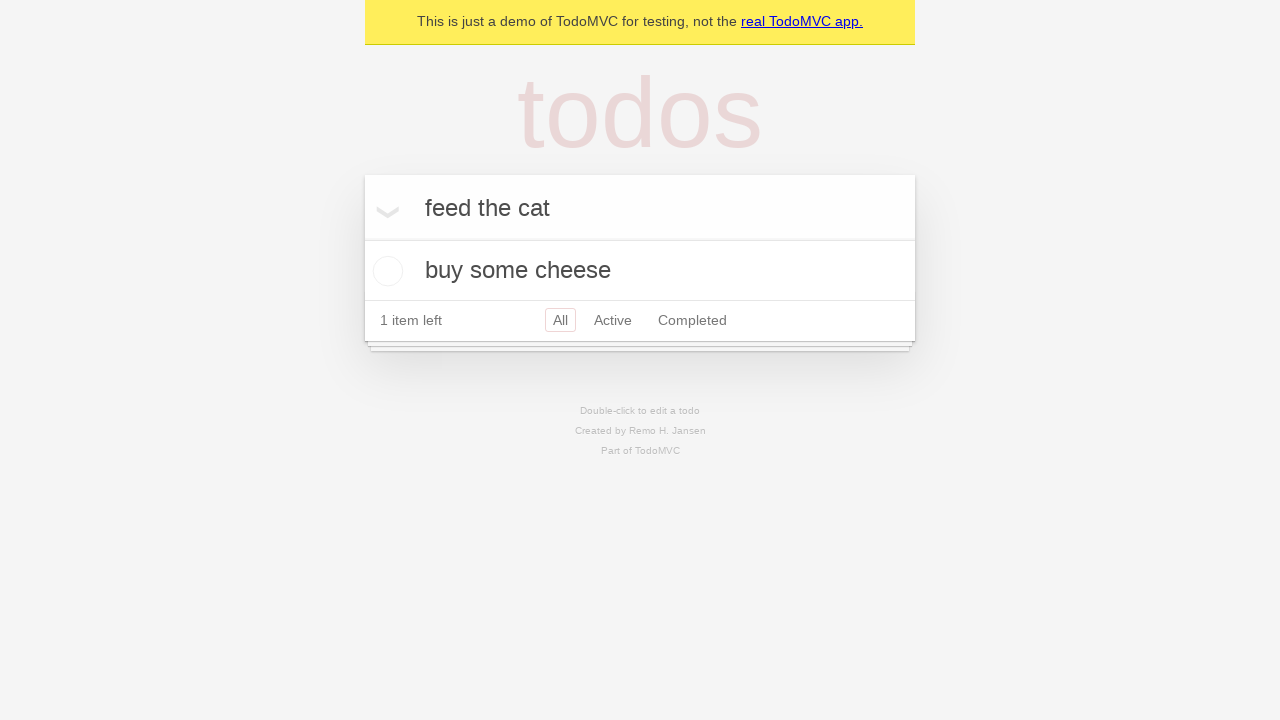

Pressed Enter to create second todo on internal:attr=[placeholder="What needs to be done?"i]
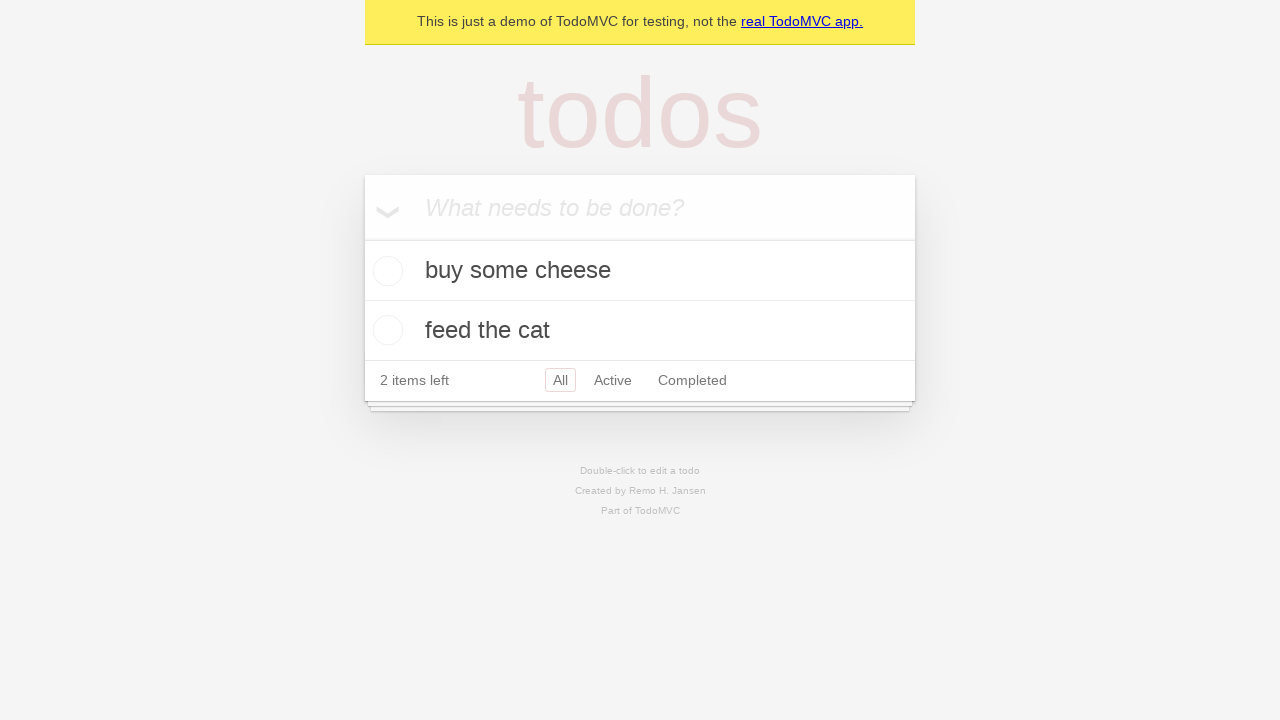

Filled todo input with 'book a doctors appointment' on internal:attr=[placeholder="What needs to be done?"i]
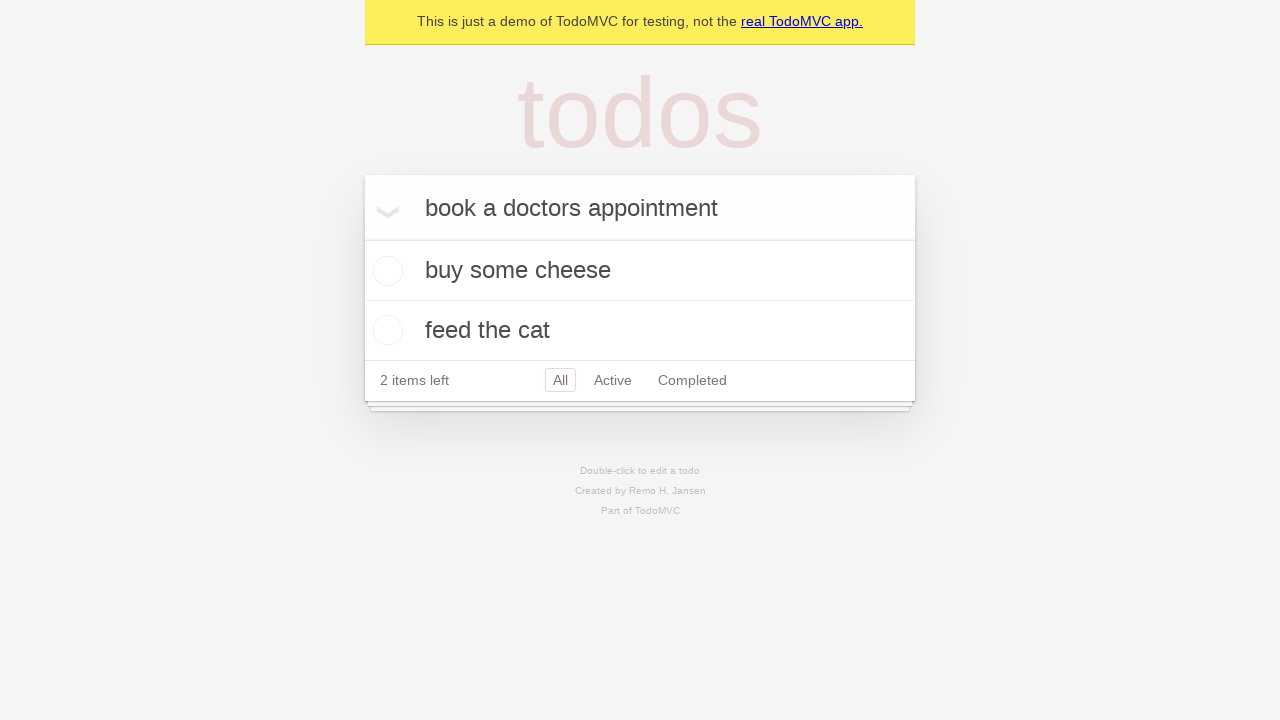

Pressed Enter to create third todo on internal:attr=[placeholder="What needs to be done?"i]
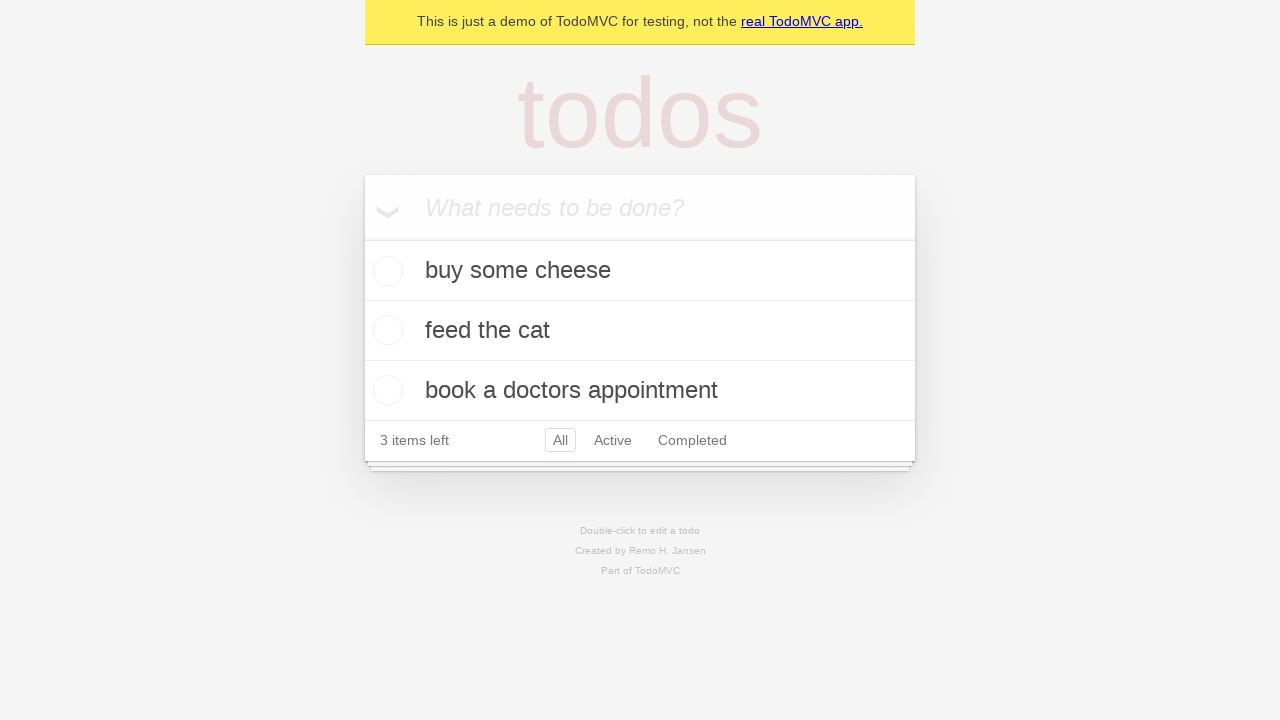

Double-clicked second todo item to enter edit mode at (640, 331) on internal:testid=[data-testid="todo-item"s] >> nth=1
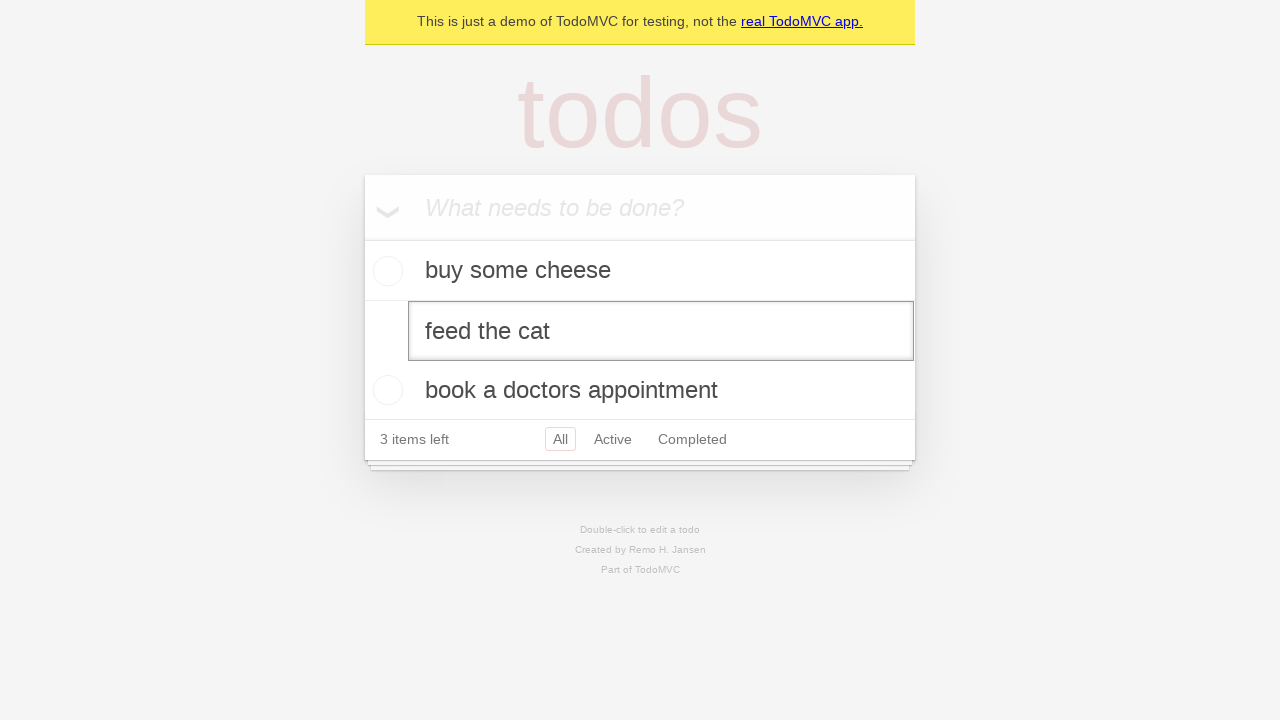

Filled edit textbox with 'buy some sausages' on internal:testid=[data-testid="todo-item"s] >> nth=1 >> internal:role=textbox[nam
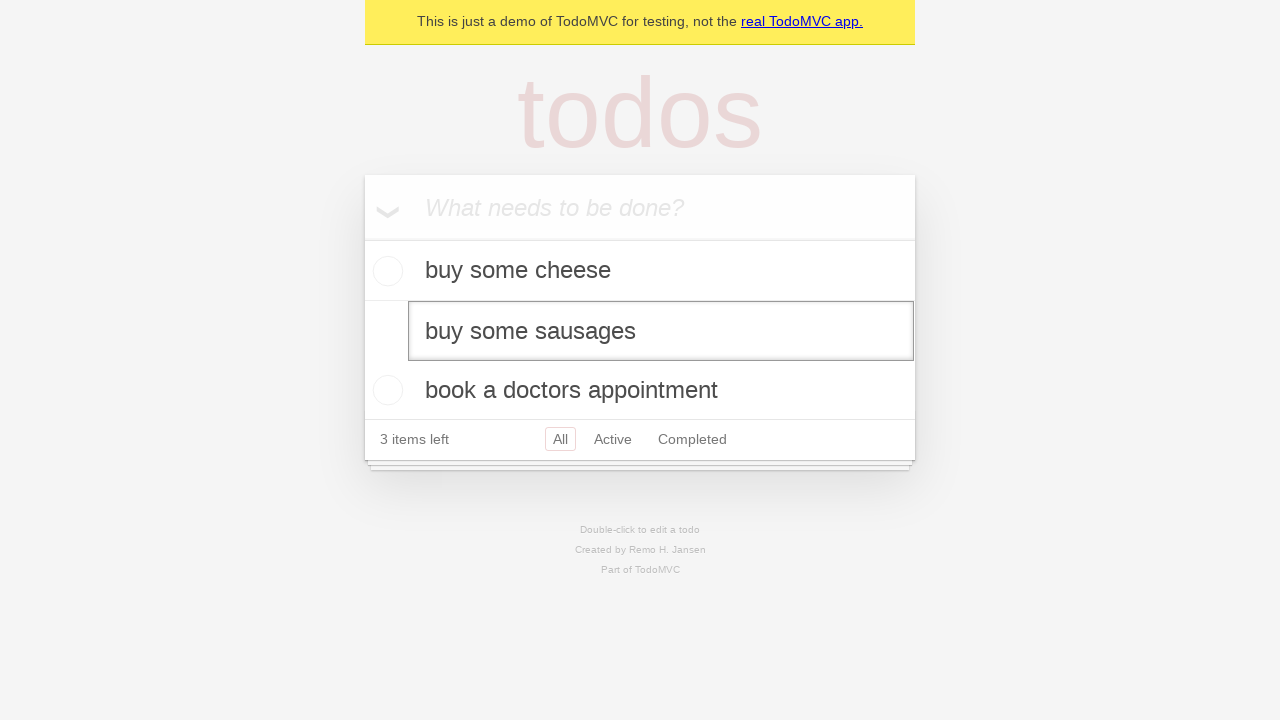

Dispatched blur event to save the edited todo
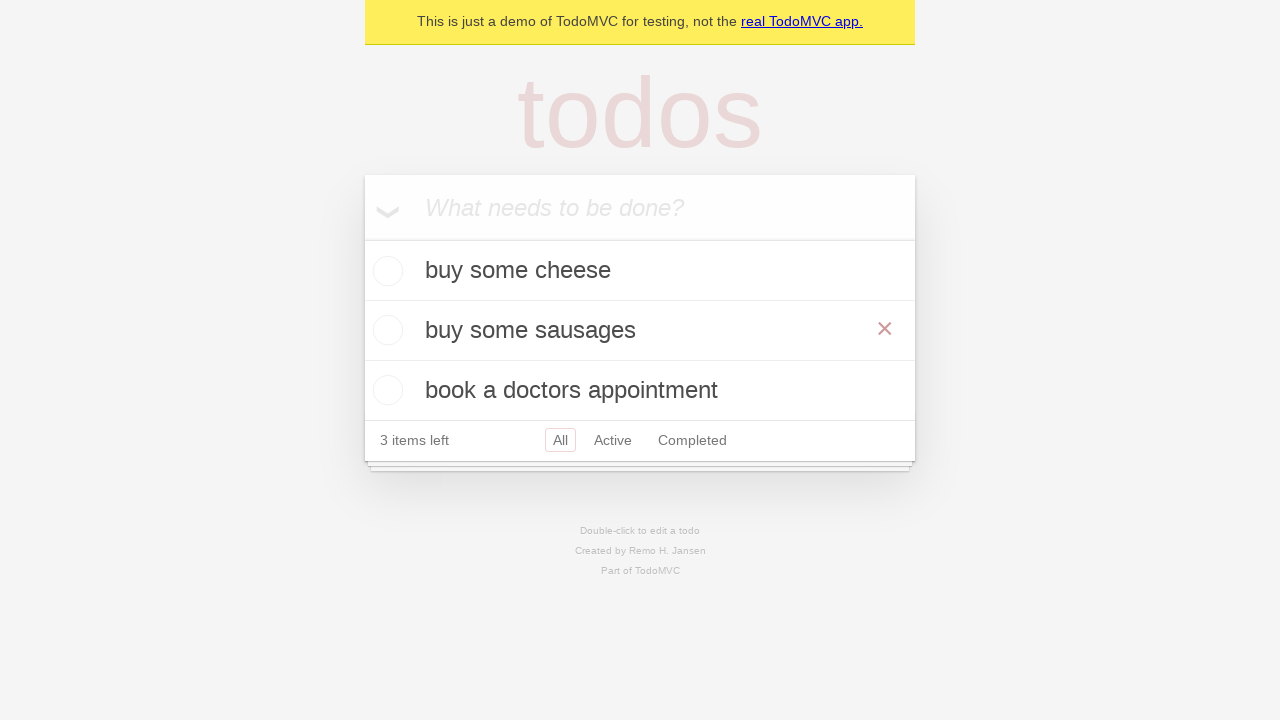

Verified that todos have expected text including the updated second item
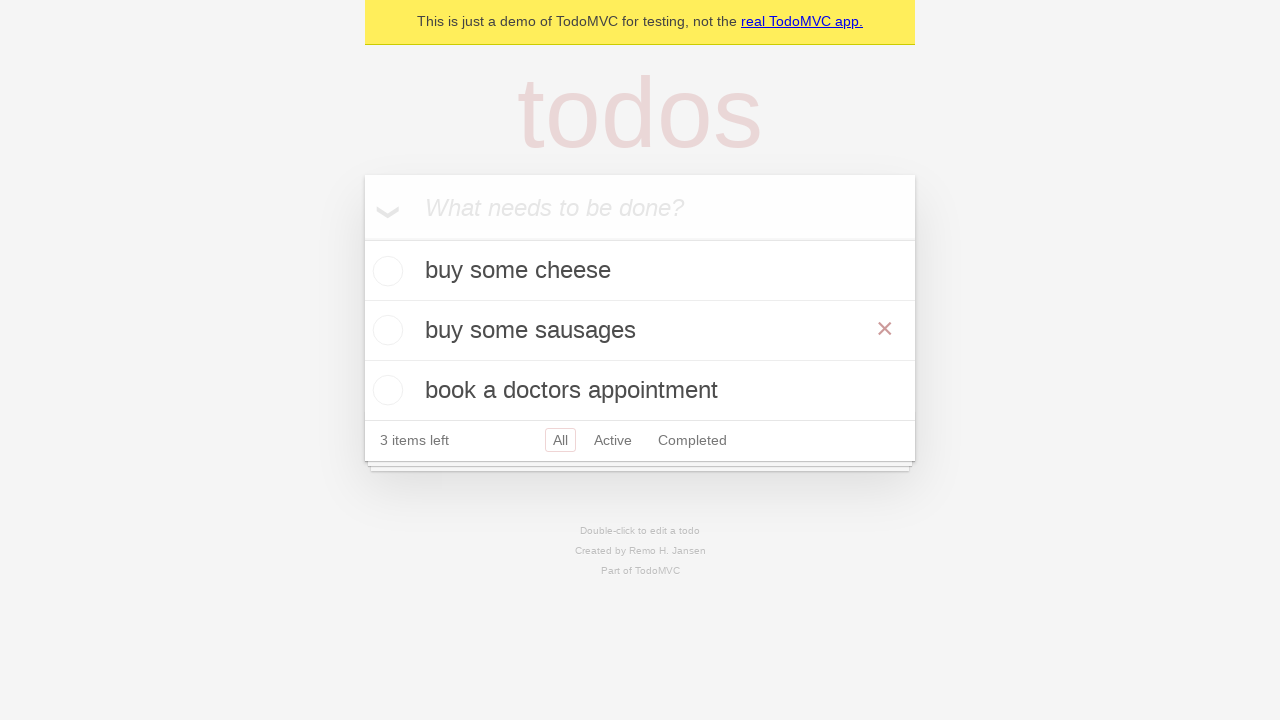

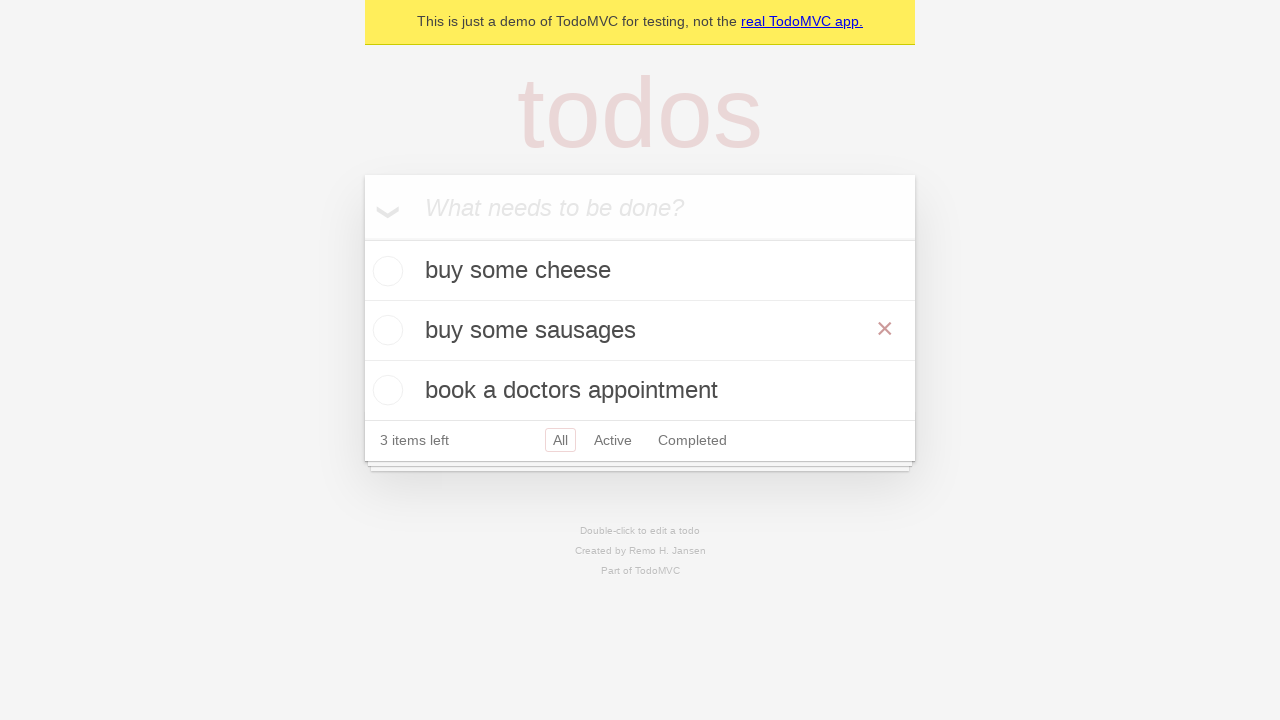